Tests form filling and submission, then verifies CSS properties of form elements

Starting URL: https://bonigarcia.dev/selenium-webdriver-java/data-types.html

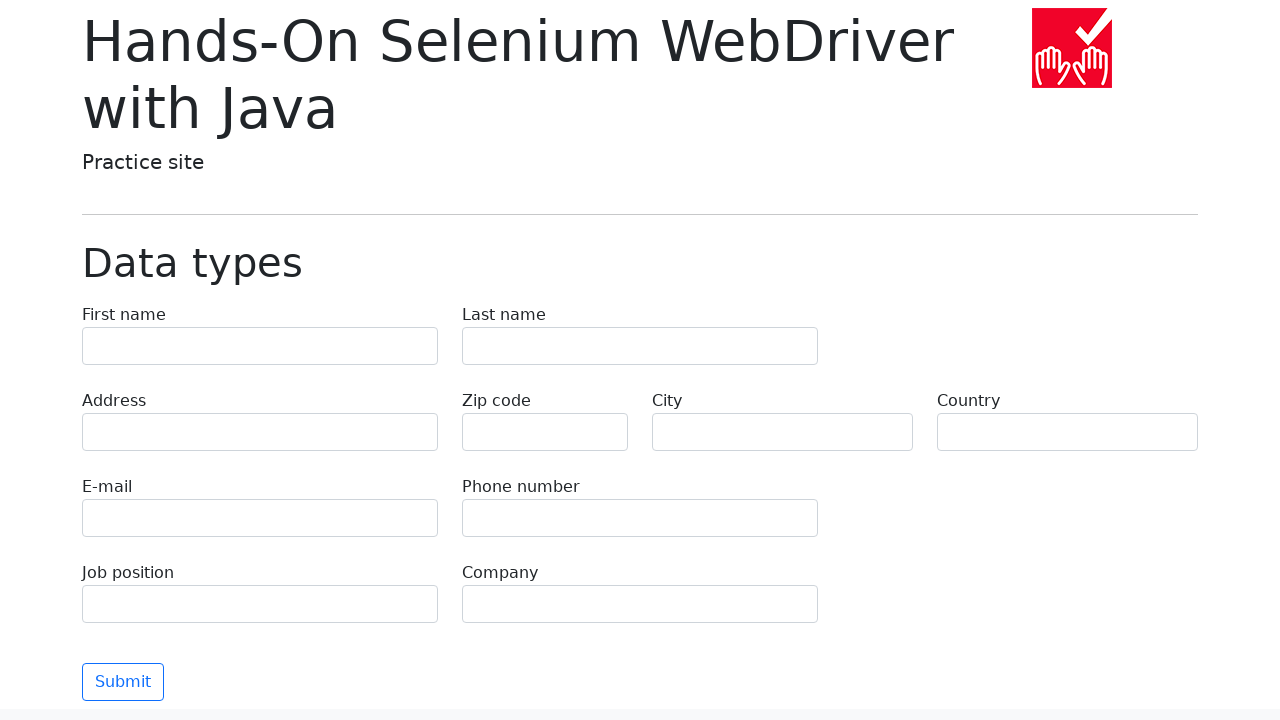

Filled first name field with 'Дмитрий' on input[name=first-name]
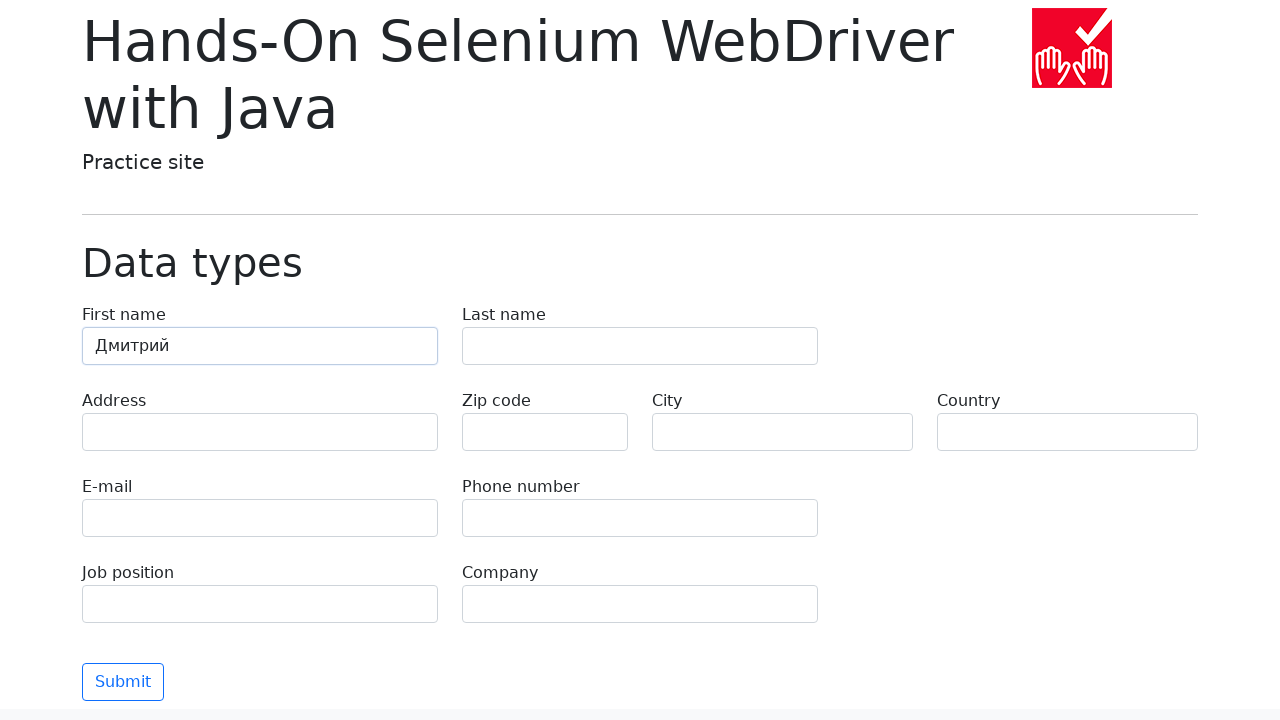

Filled zip code field with '123456' on input[name=zip-code]
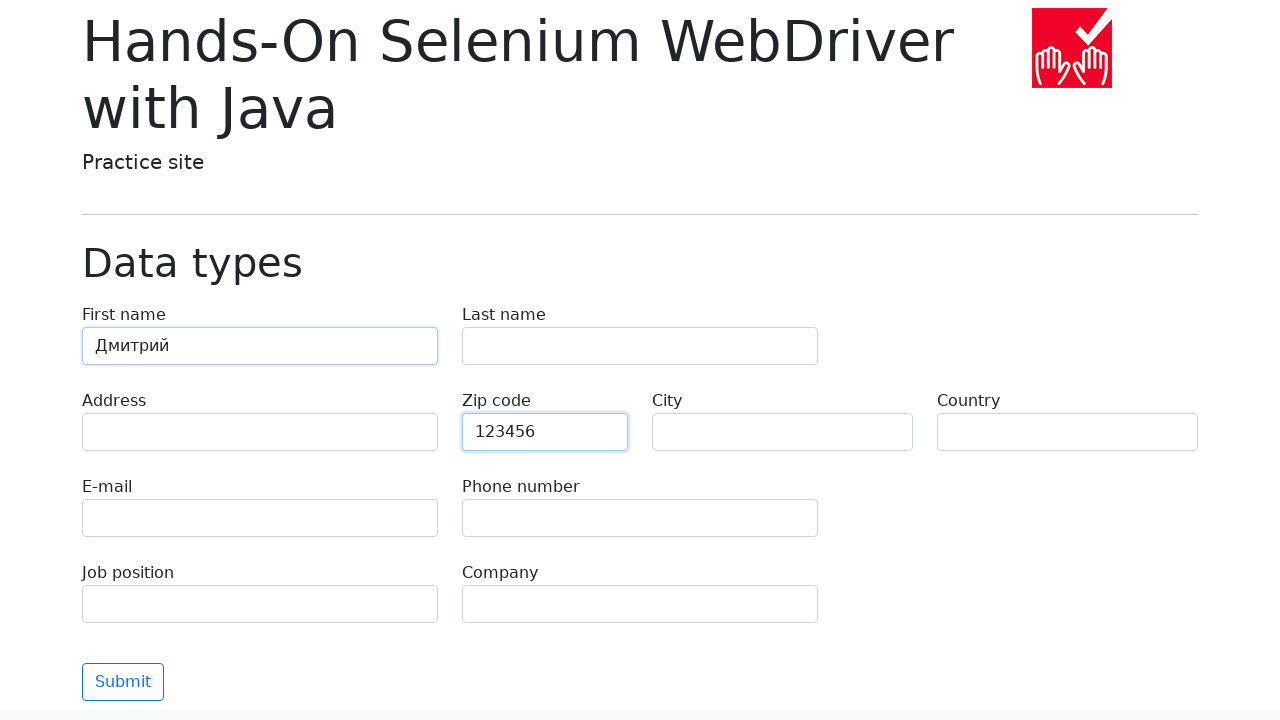

Clicked submit button to submit form at (123, 682) on button[type=submit]
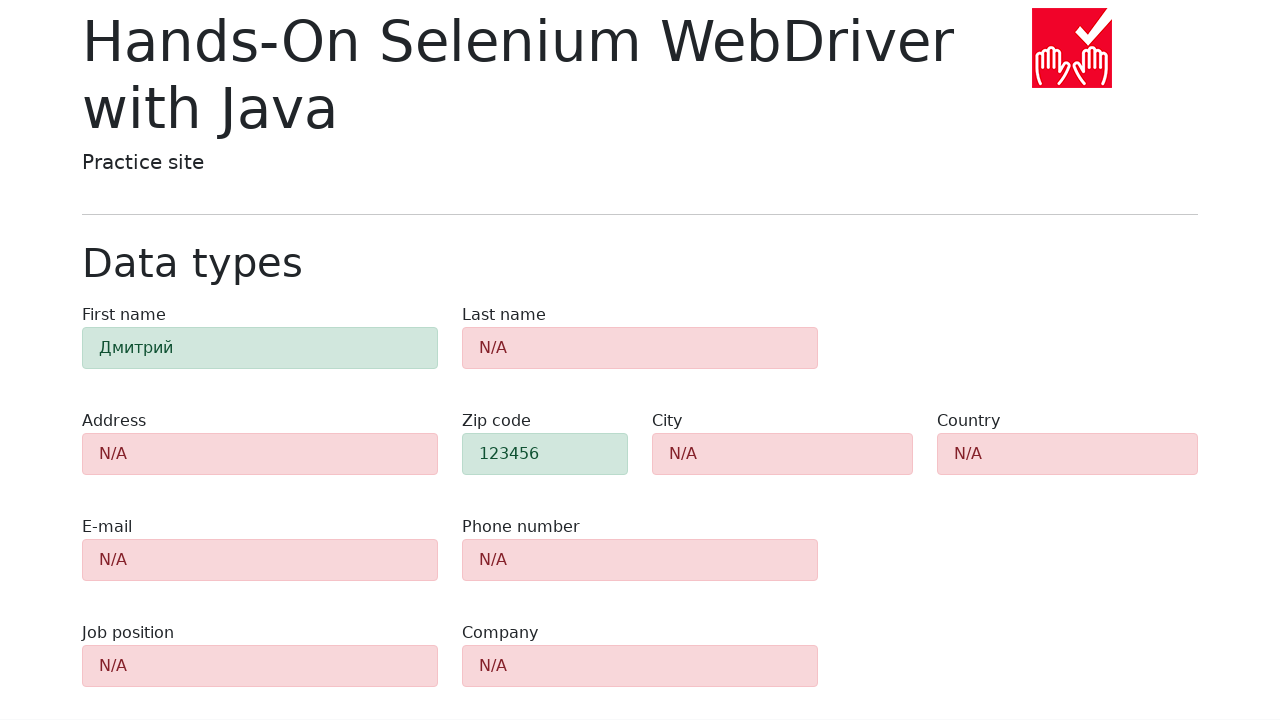

Form submission completed and page reached idle network state
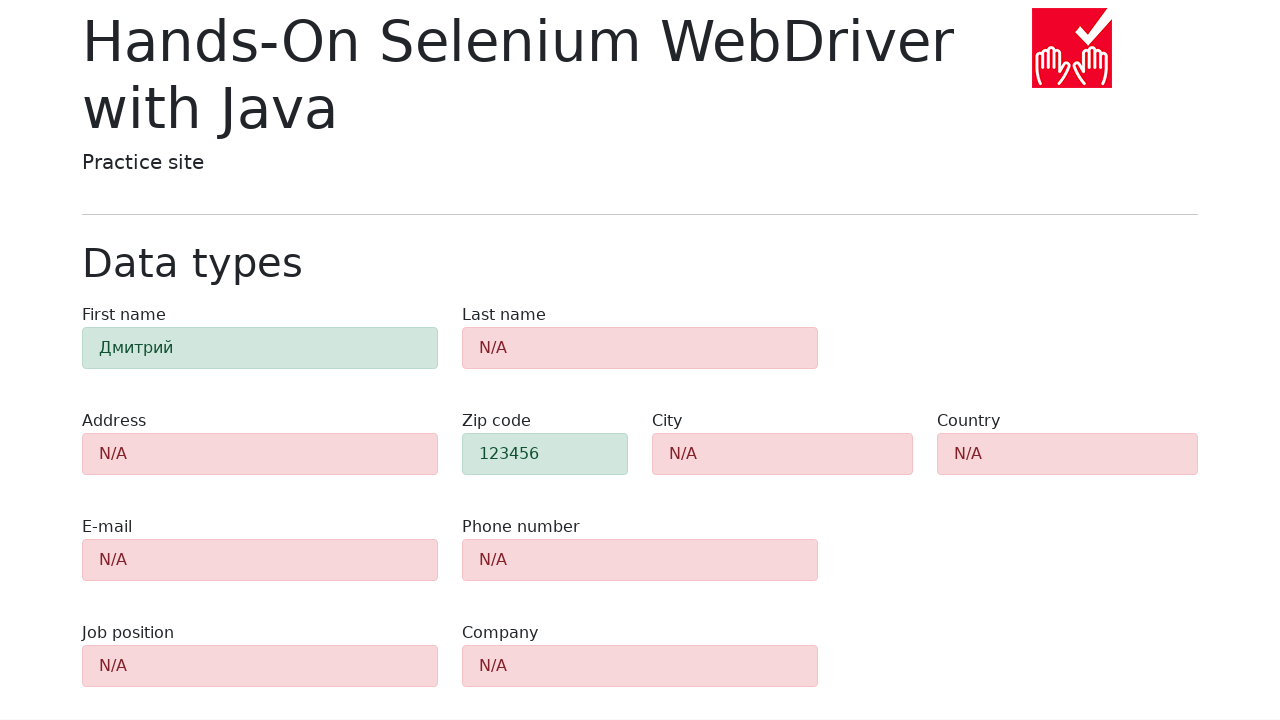

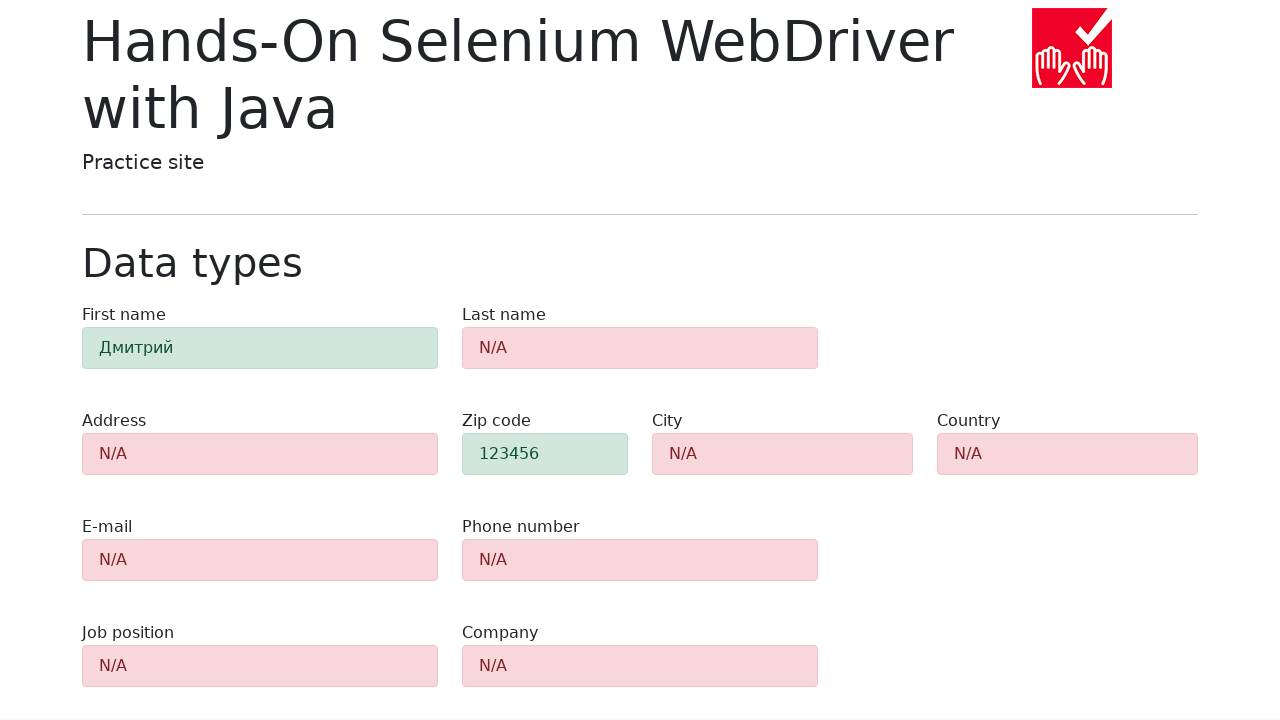